Tests selecting from a dropdown list using Playwright's built-in select_option method to choose an item by visible text.

Starting URL: https://the-internet.herokuapp.com/dropdown

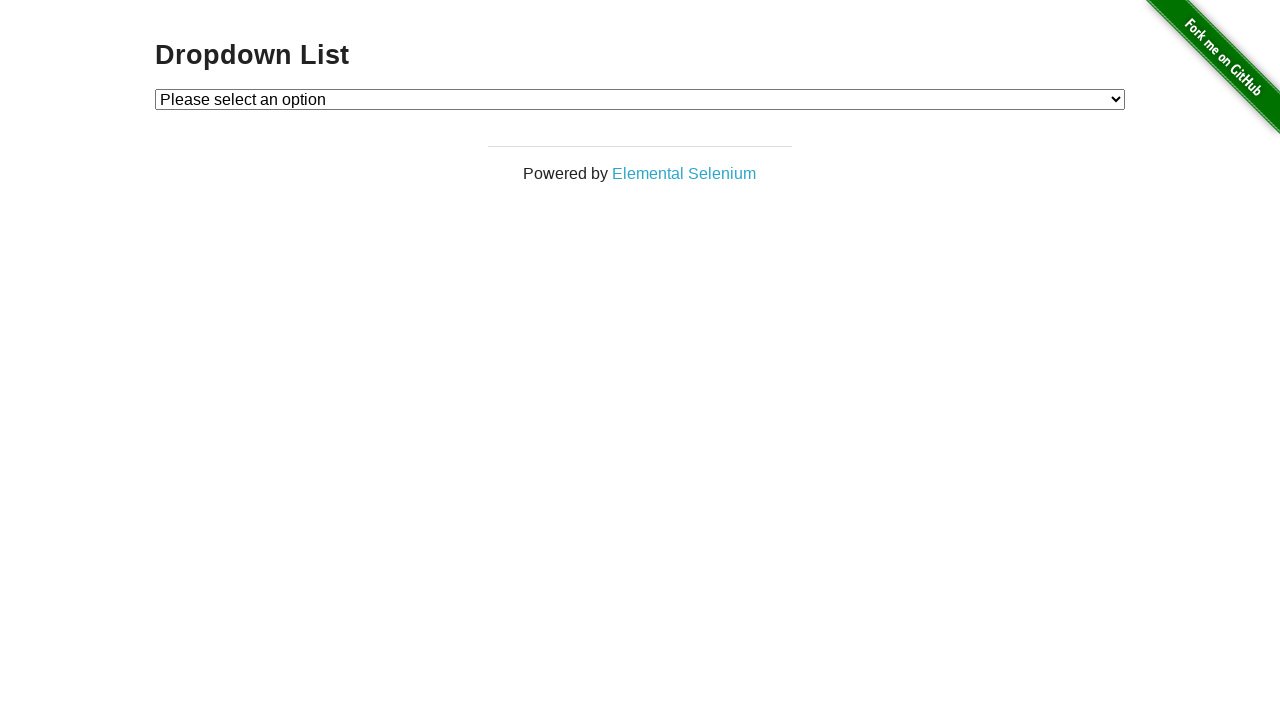

Selected 'Option 1' from dropdown using select_option method on #dropdown
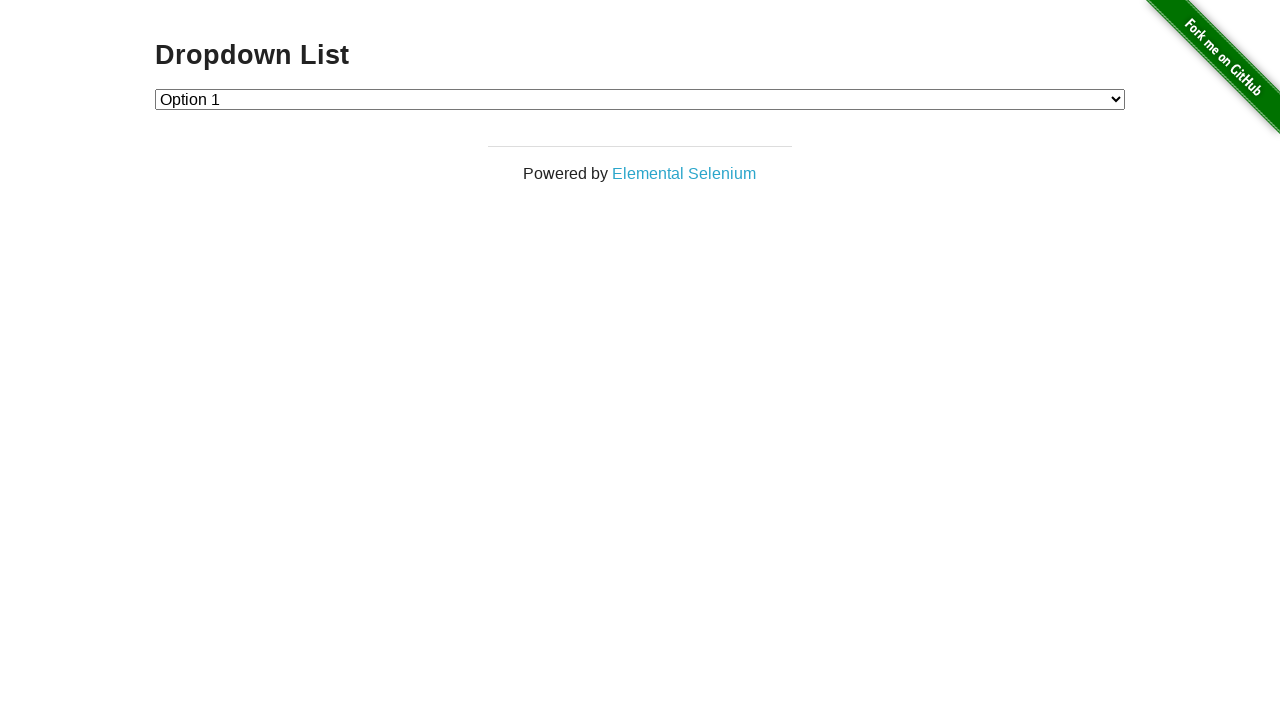

Located the selected dropdown option
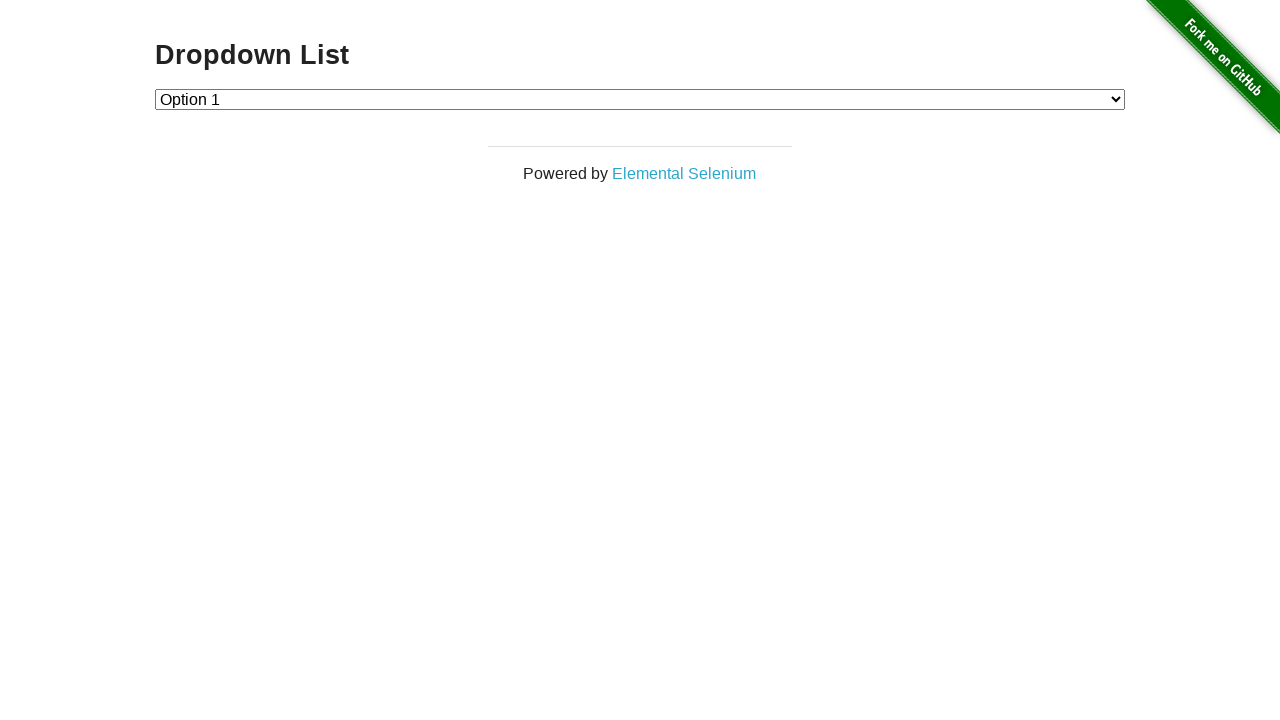

Verified that 'Option 1' is correctly selected in the dropdown
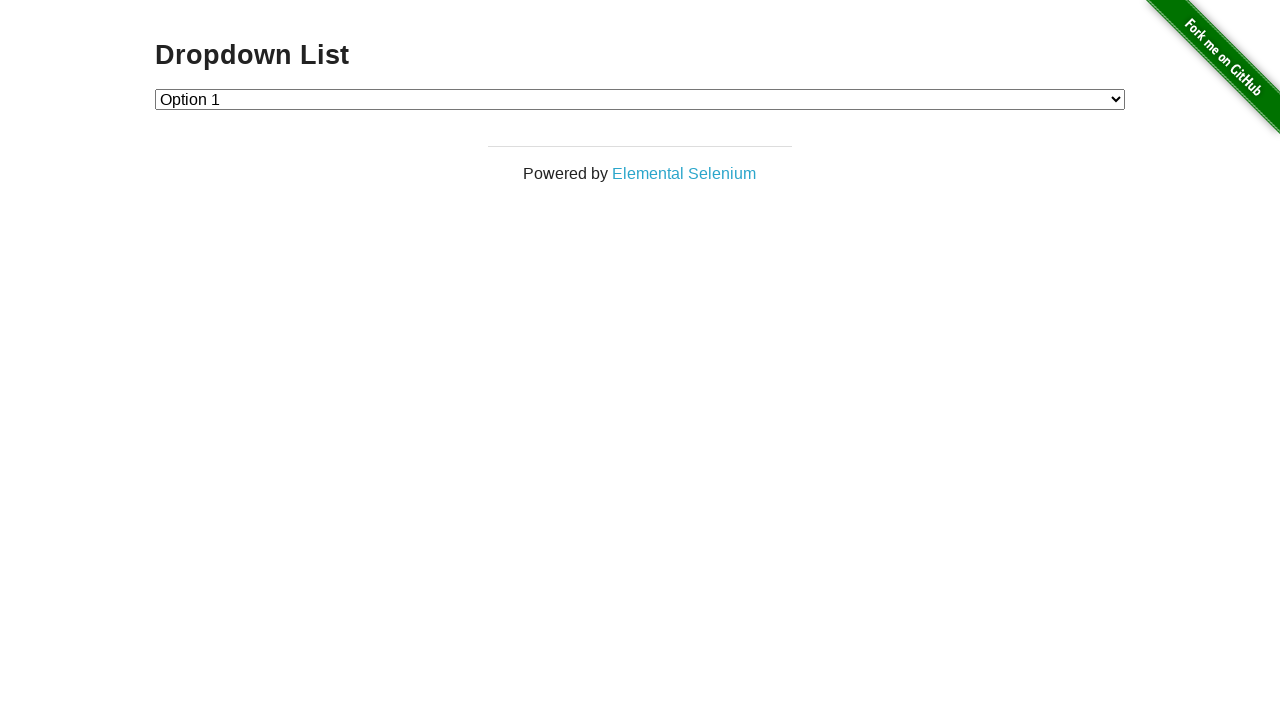

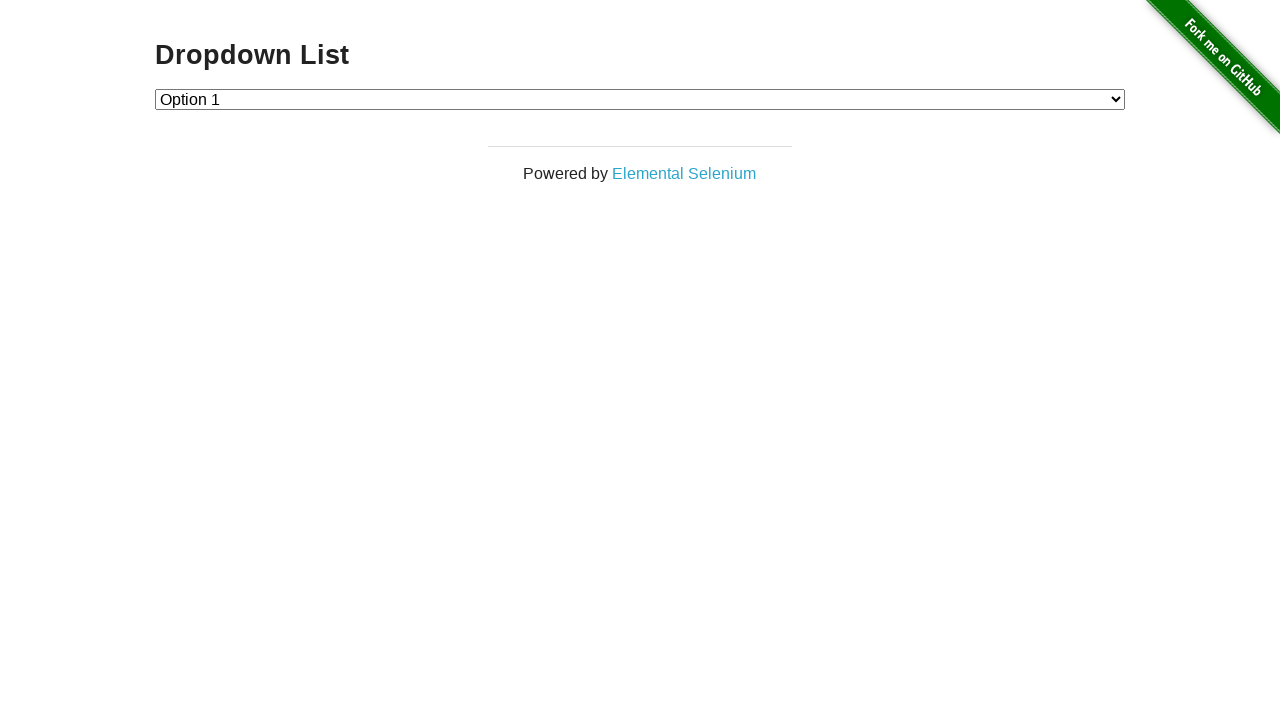